Navigates to Flipkart website after clearing all cookies and maximizing the browser window. Tests basic page loading functionality.

Starting URL: https://flipkart.com

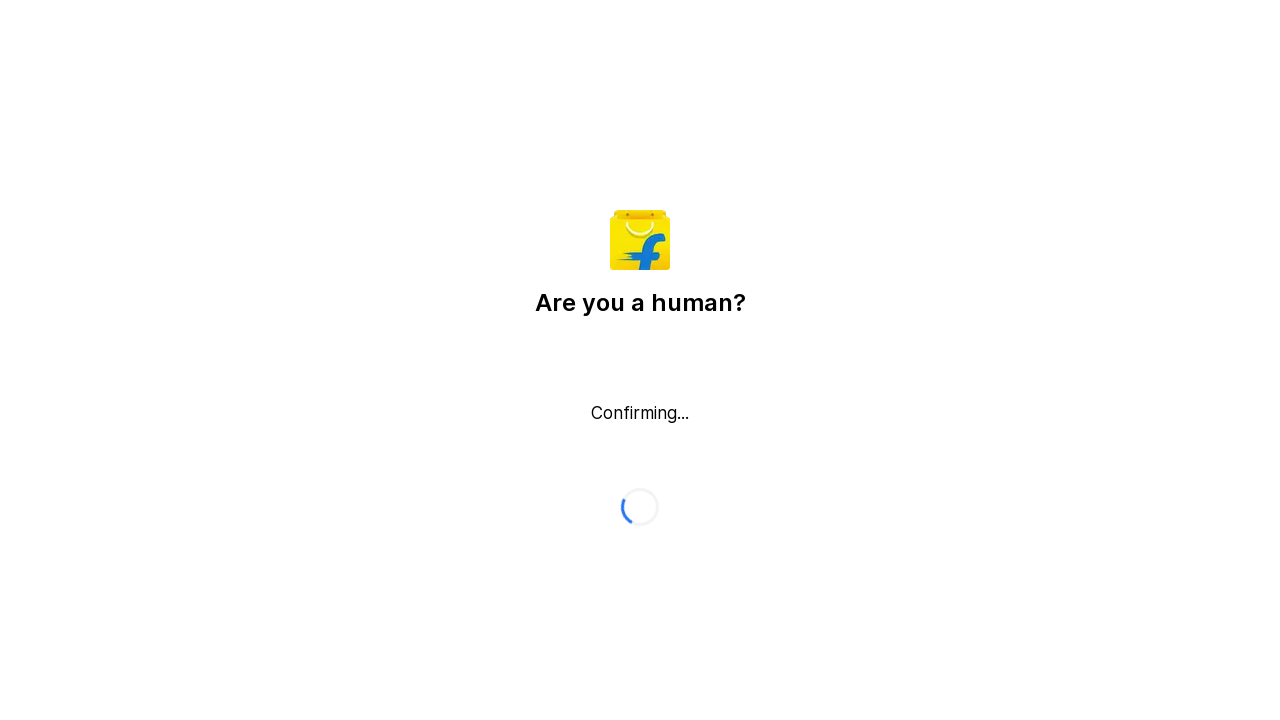

Cleared all cookies from browser context
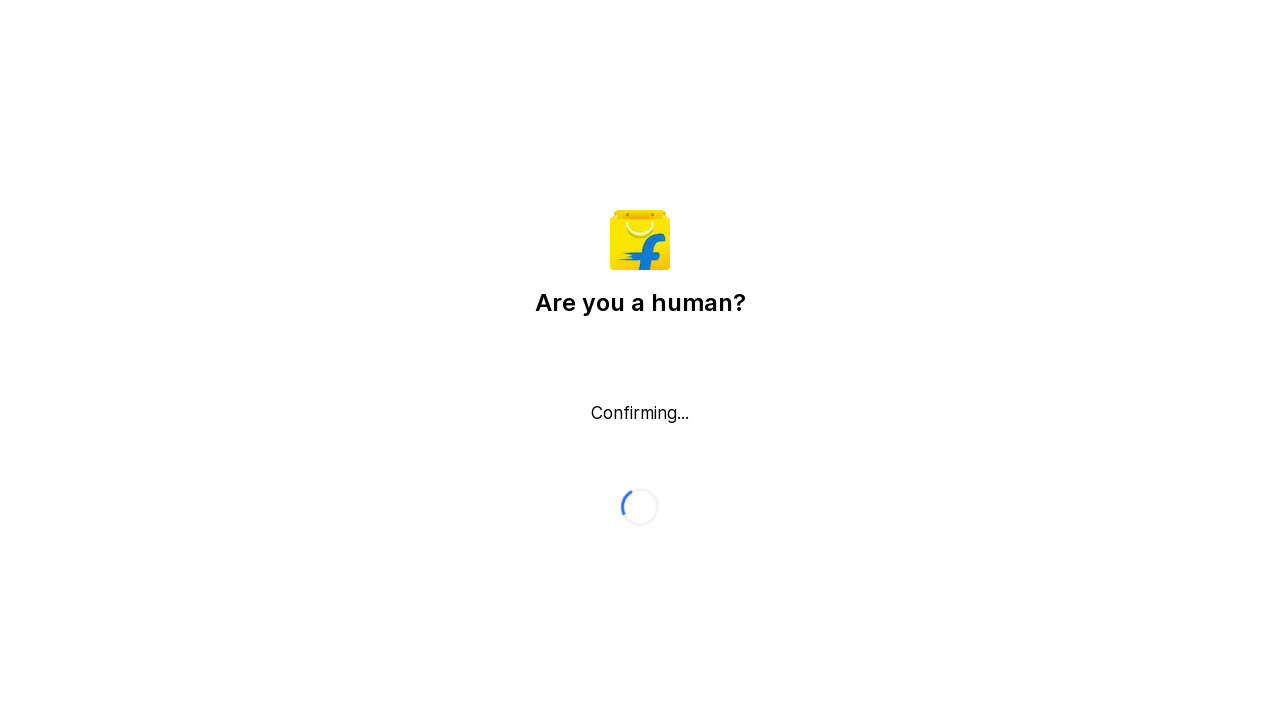

Page DOM content loaded
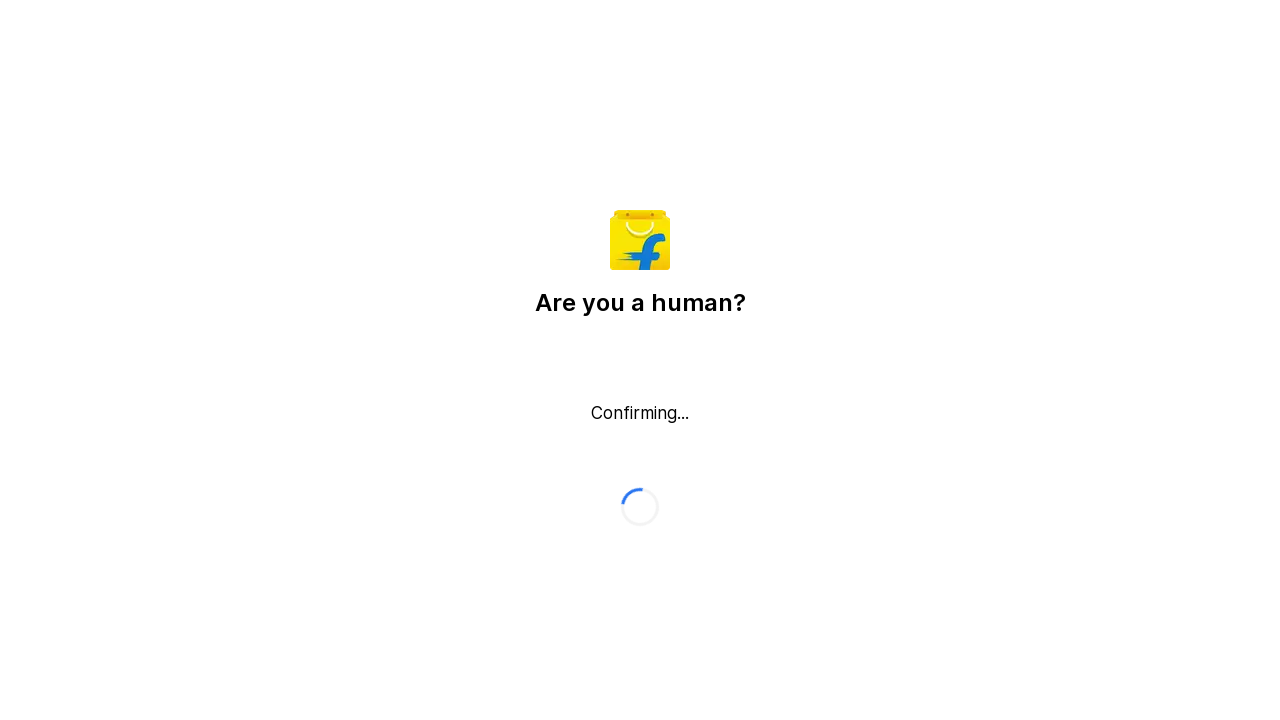

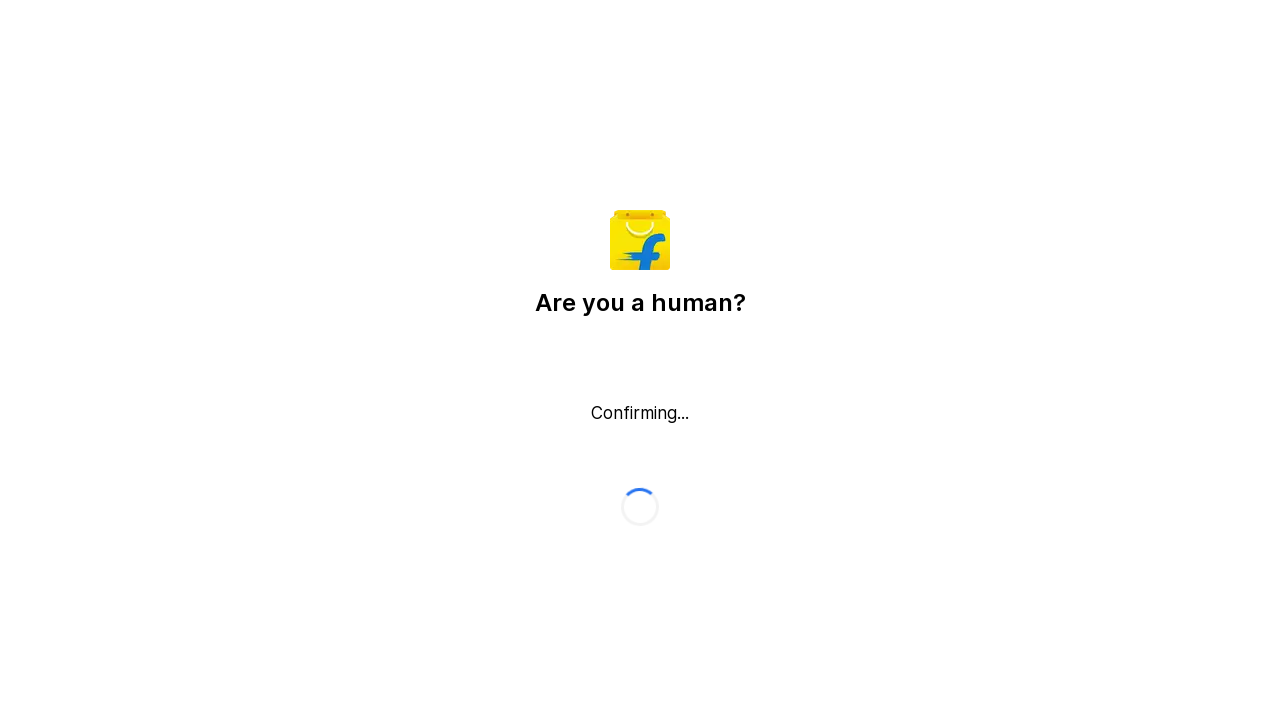